Tests prompt alert handling by clicking a button that triggers a prompt, entering text, and accepting it

Starting URL: https://demoqa.com/alerts

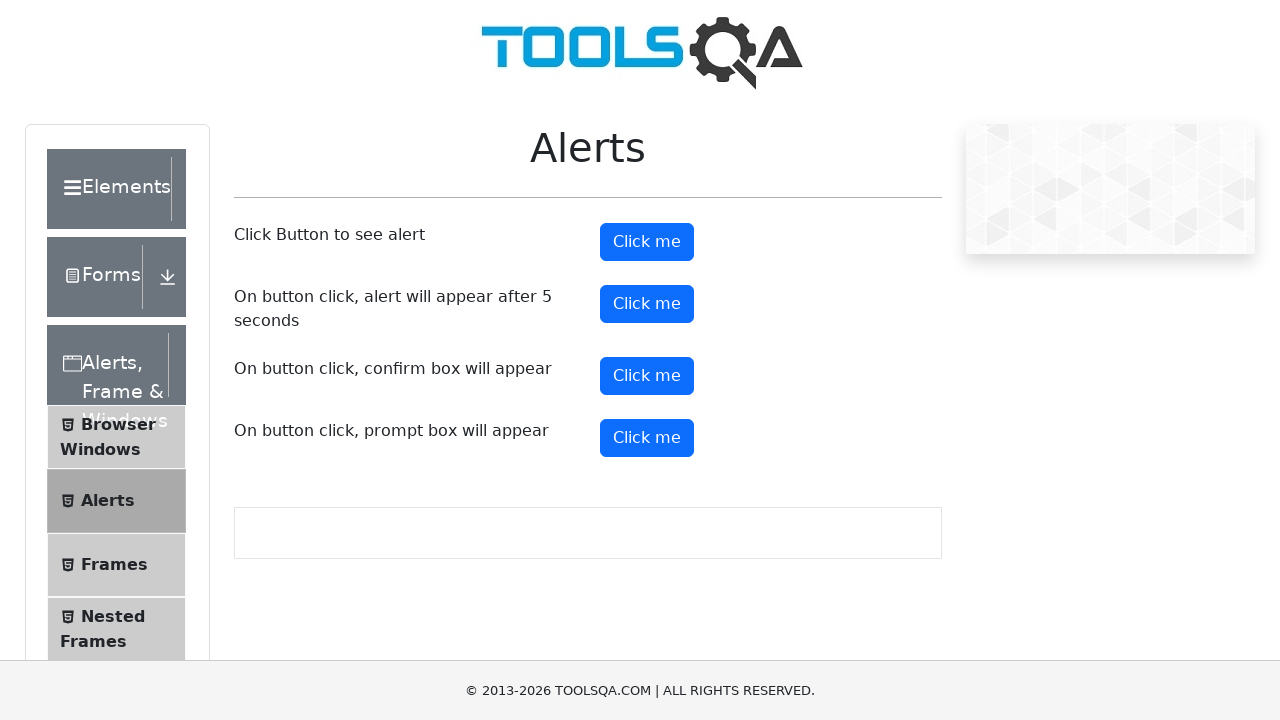

Set up dialog handler to accept prompt with text 'Jennifer'
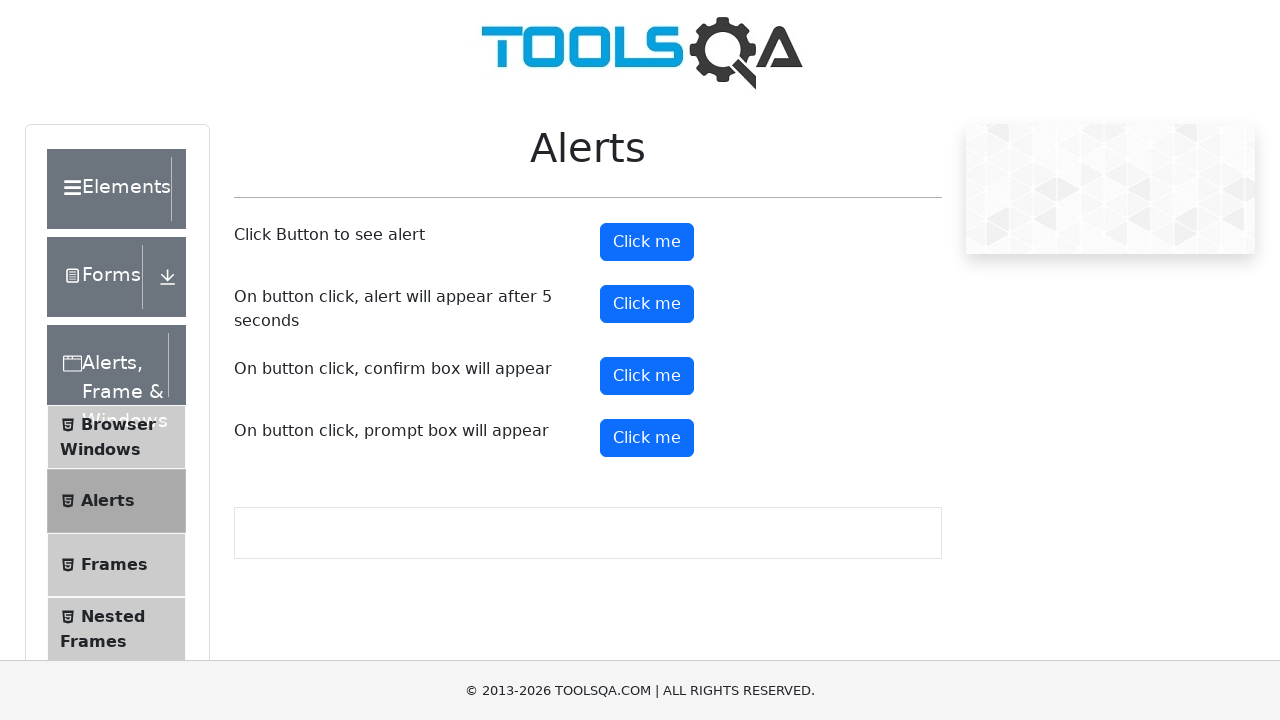

Clicked prompt alert button at (647, 438) on #promtButton
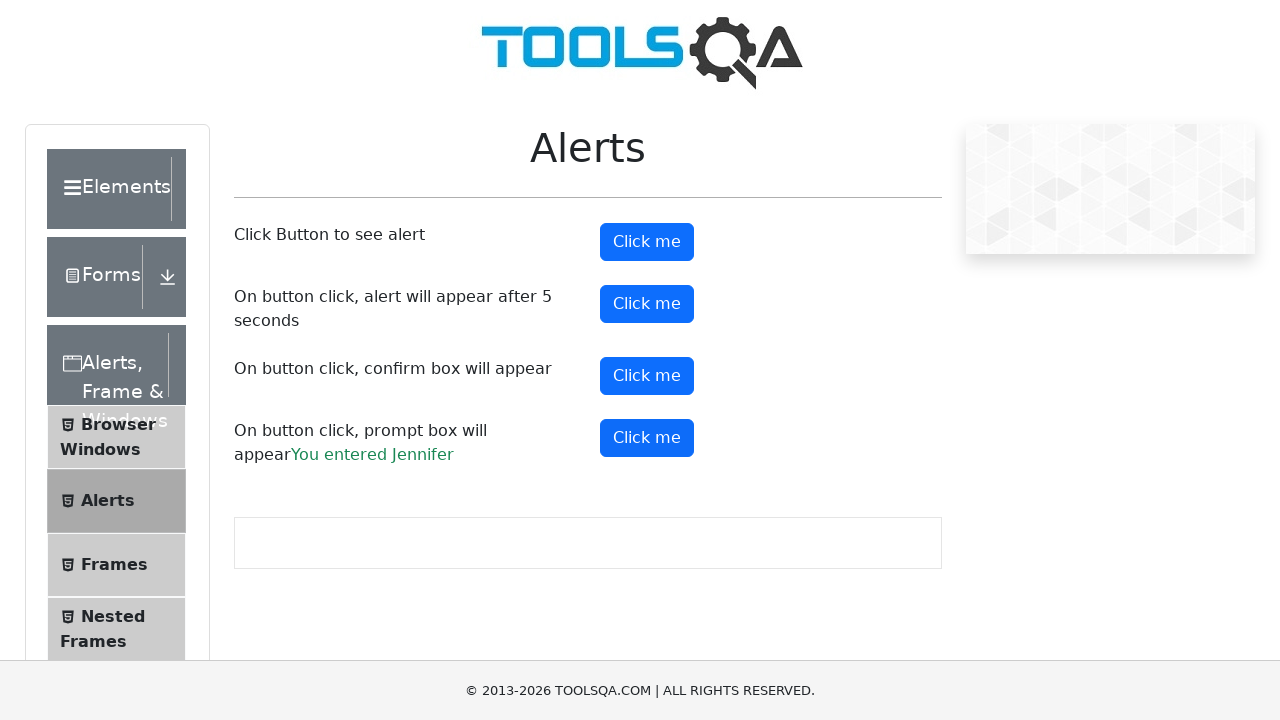

Prompt result text displayed on page
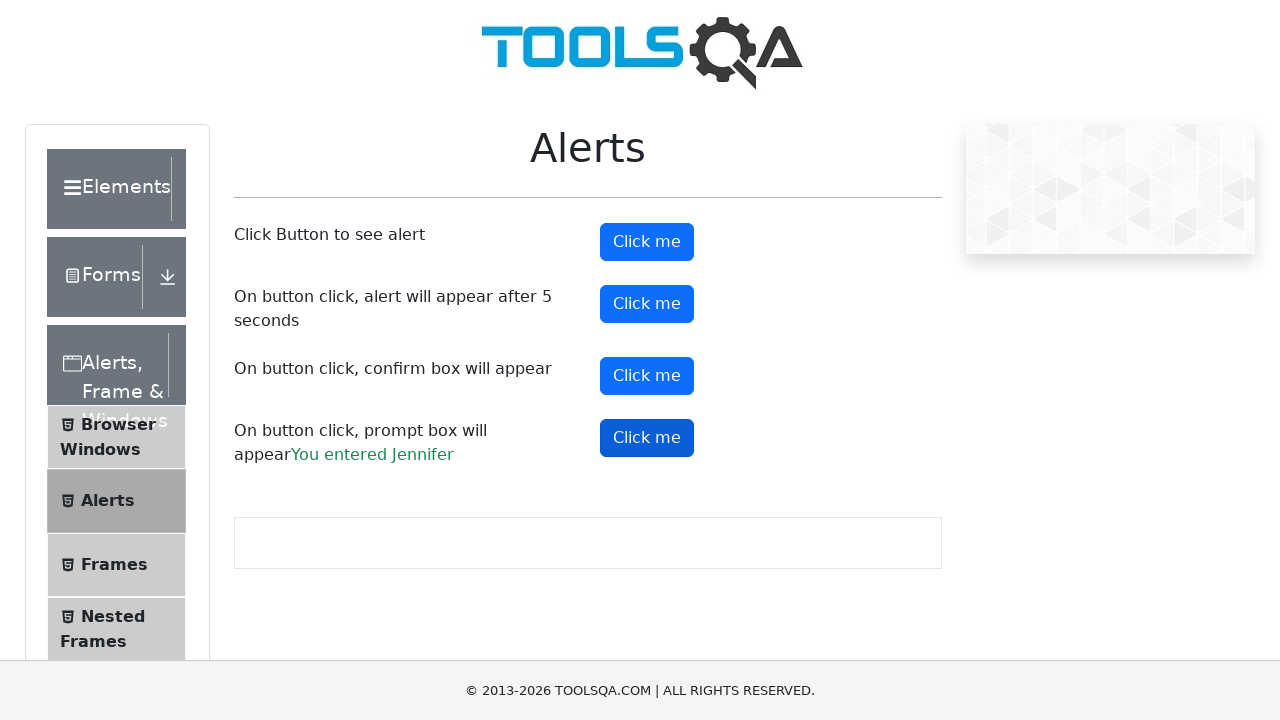

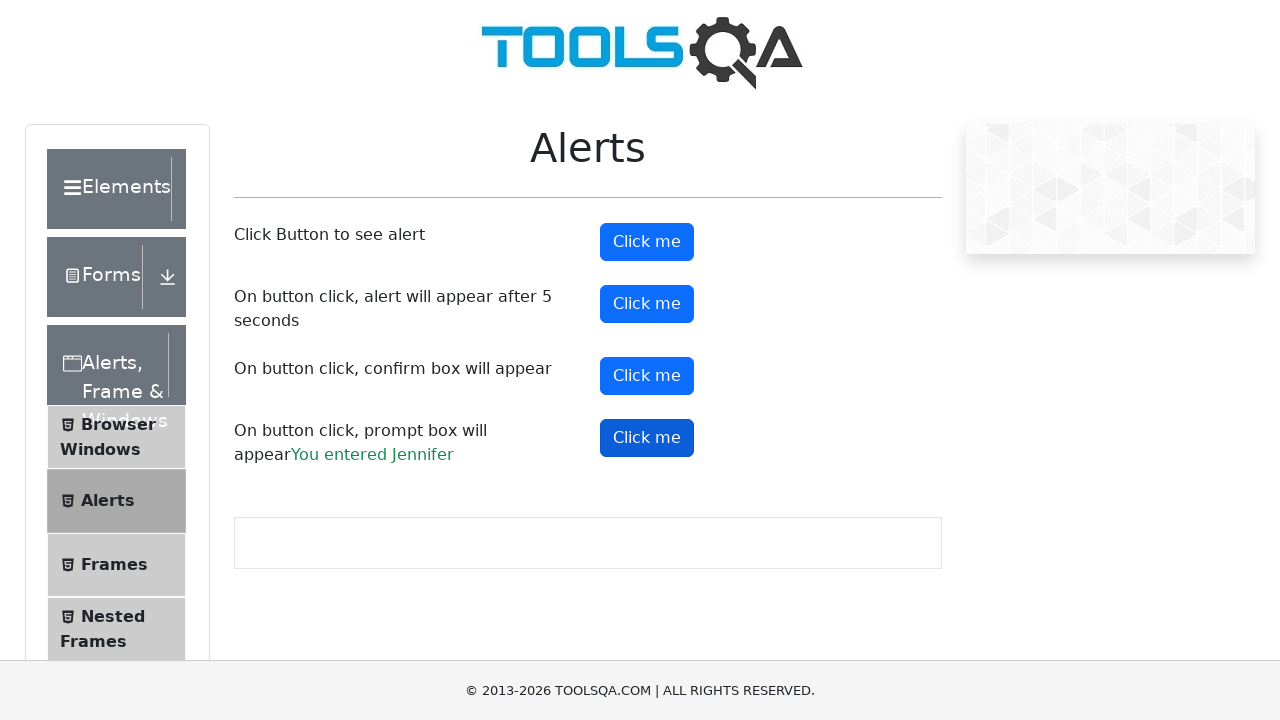